Tests clicking login button using CSS selector with ID

Starting URL: https://portaldev.cms.gov/portal/

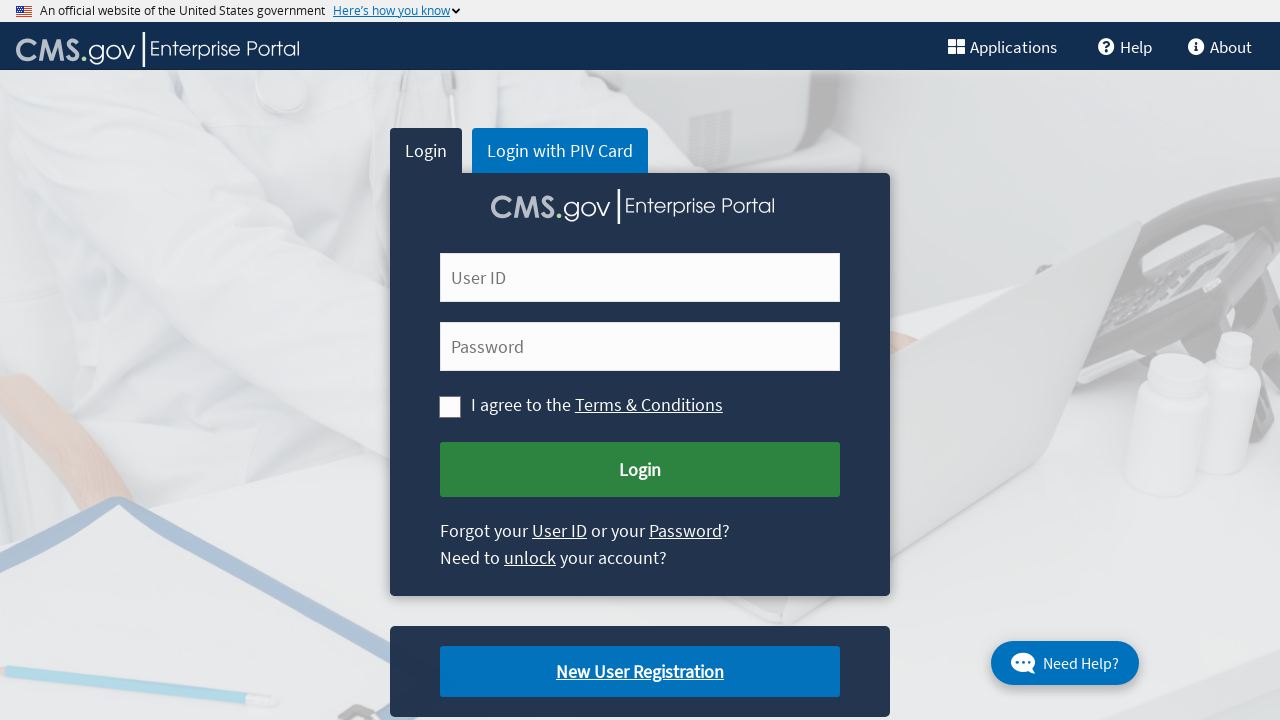

Clicked login button using CSS ID selector at (640, 470) on #cms-login-submit
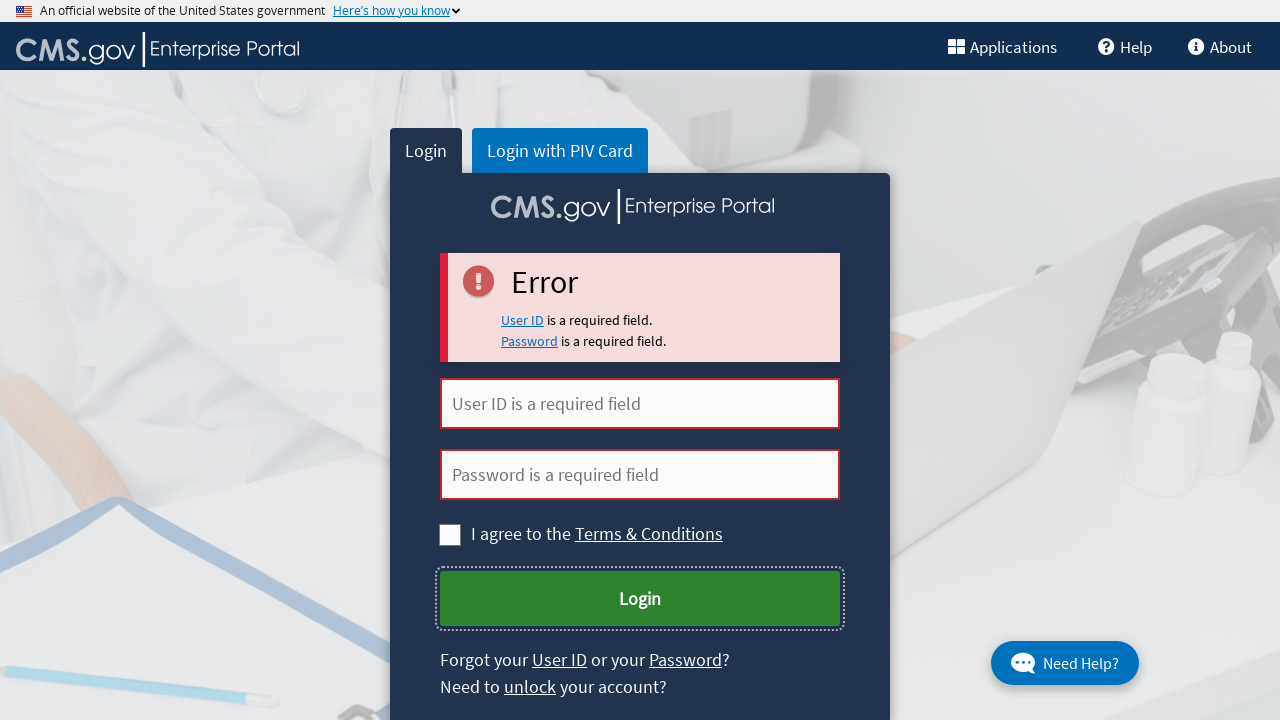

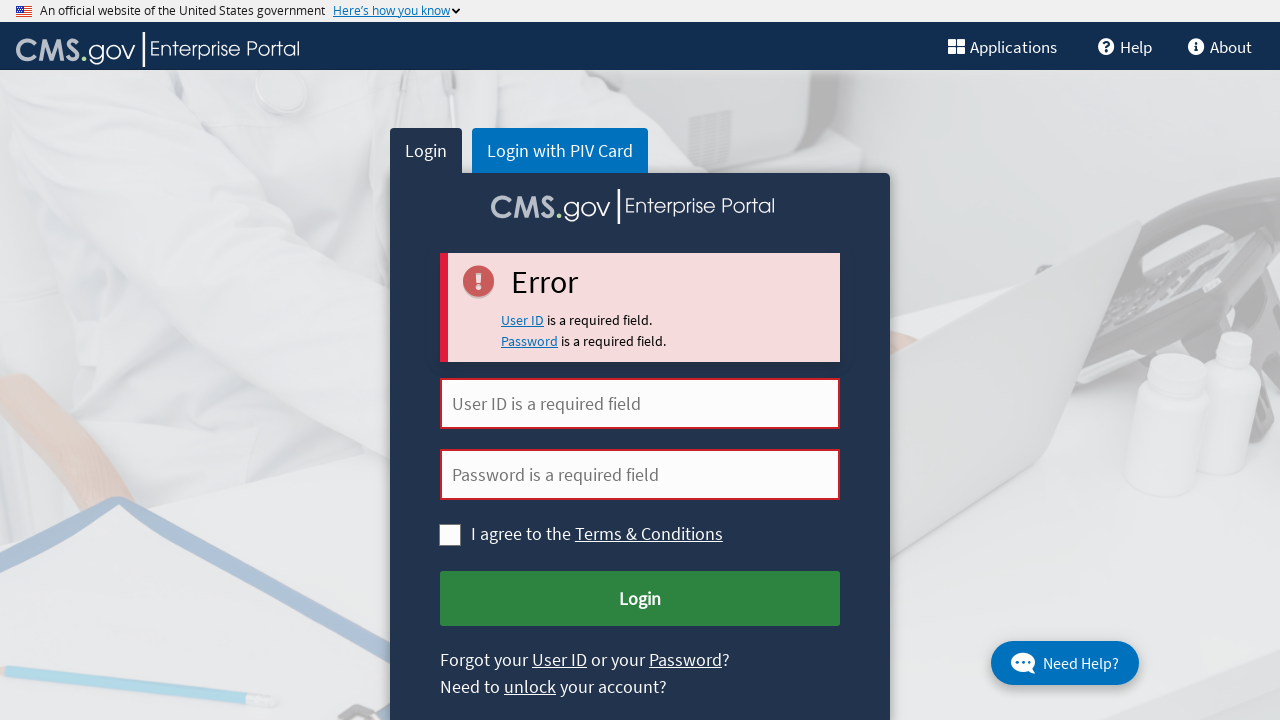